Tests finding and clicking a link by partial link text containing "Elemental"

Starting URL: https://the-internet.herokuapp.com/login

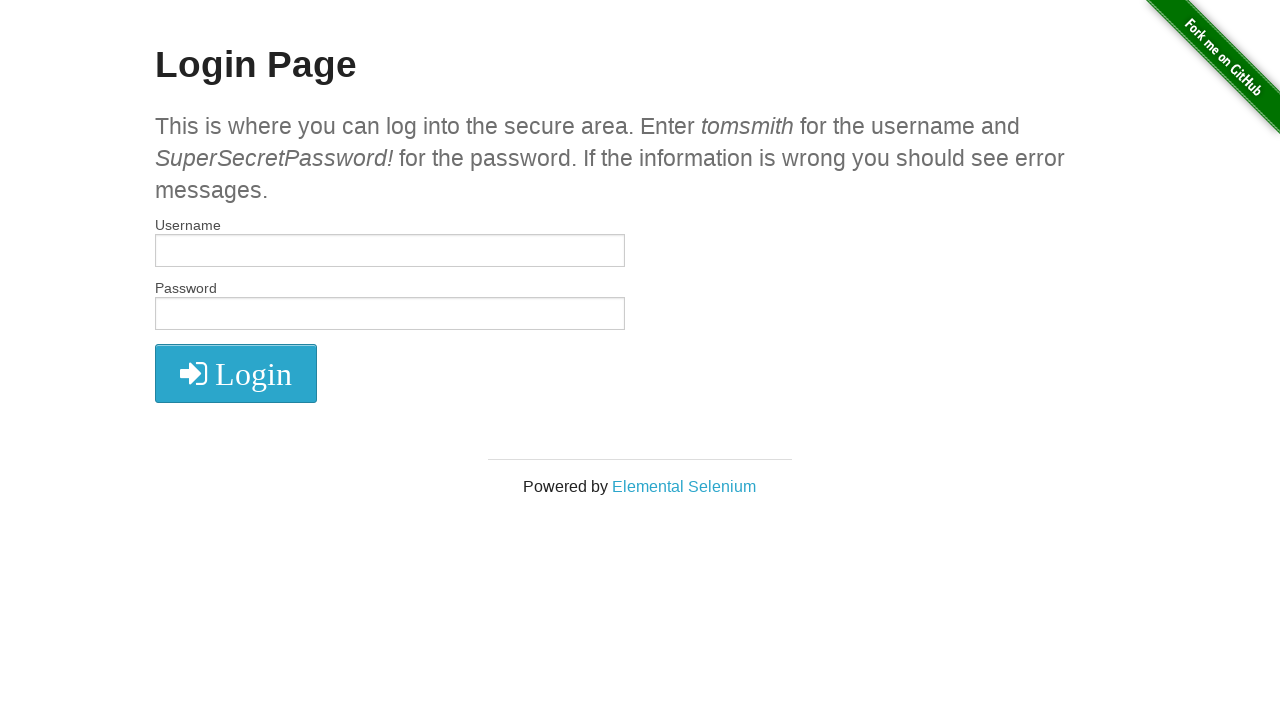

Clicked link containing partial text 'Elemental' at (684, 486) on text=/Elemental/
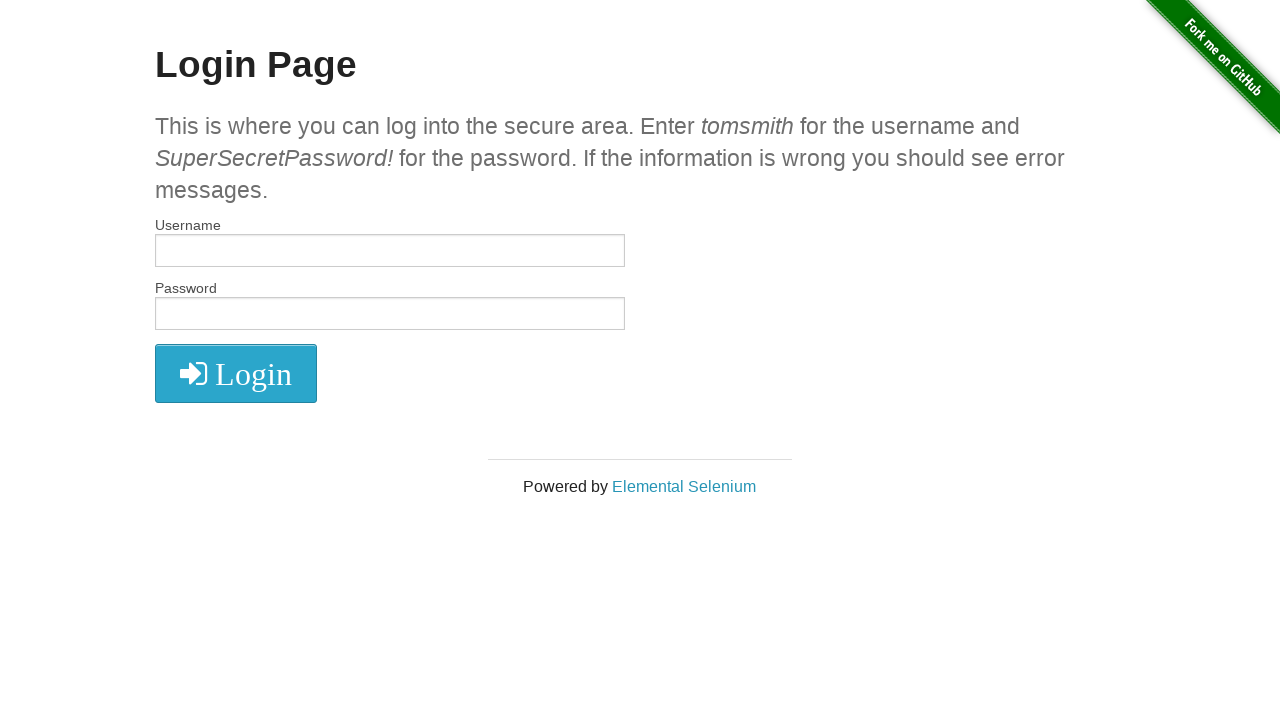

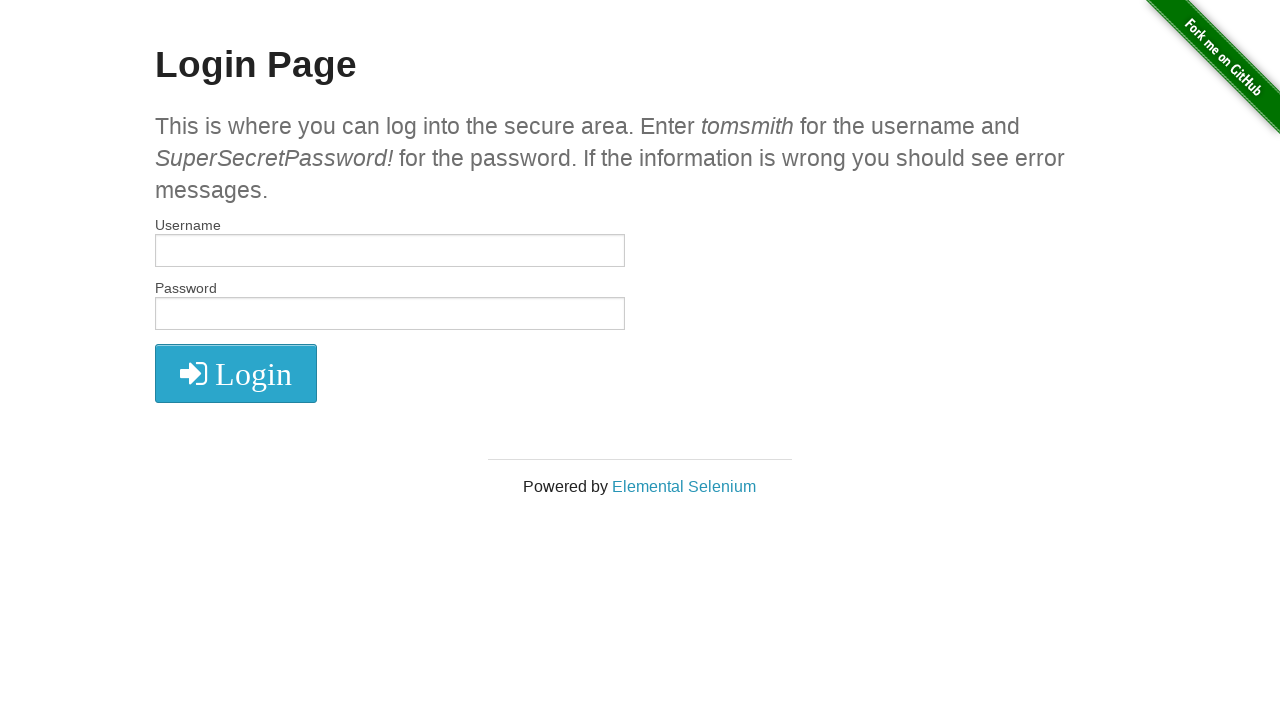